Tests iframe interactions by switching between single and nested iframes, entering text in input fields within those frames

Starting URL: http://demo.automationtesting.in/Frames.html

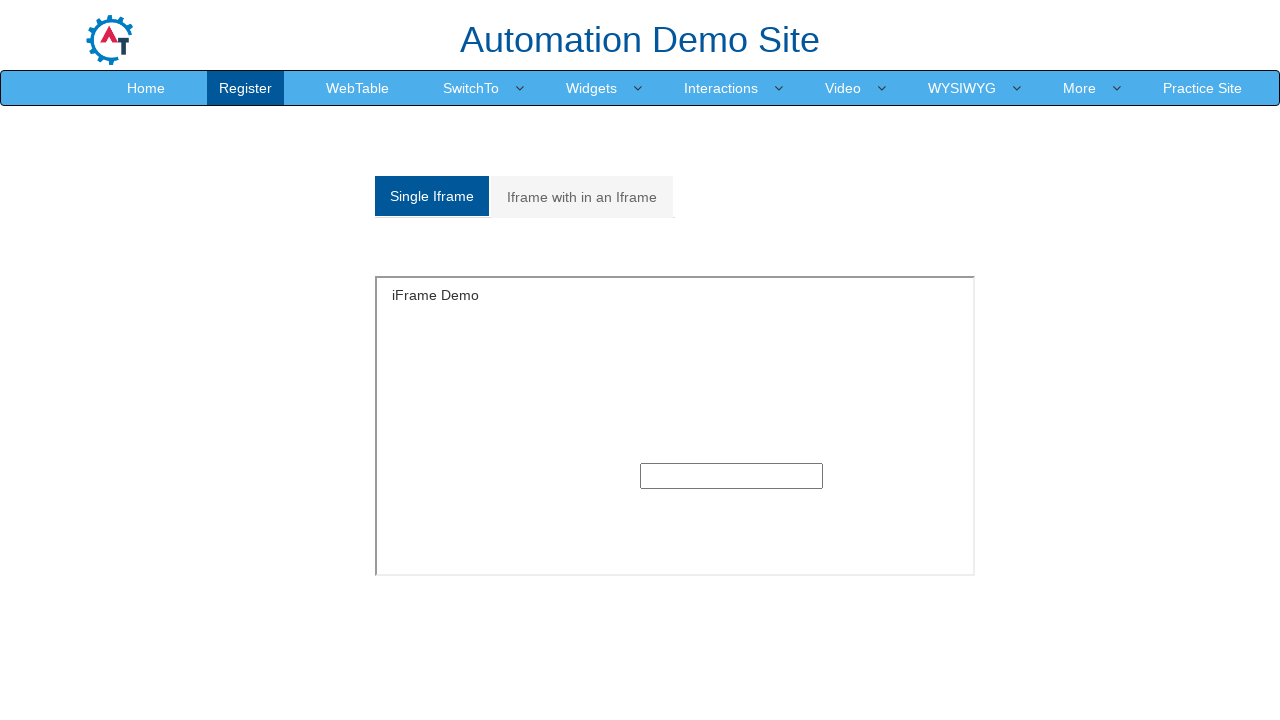

Counted total iframes on page: 9
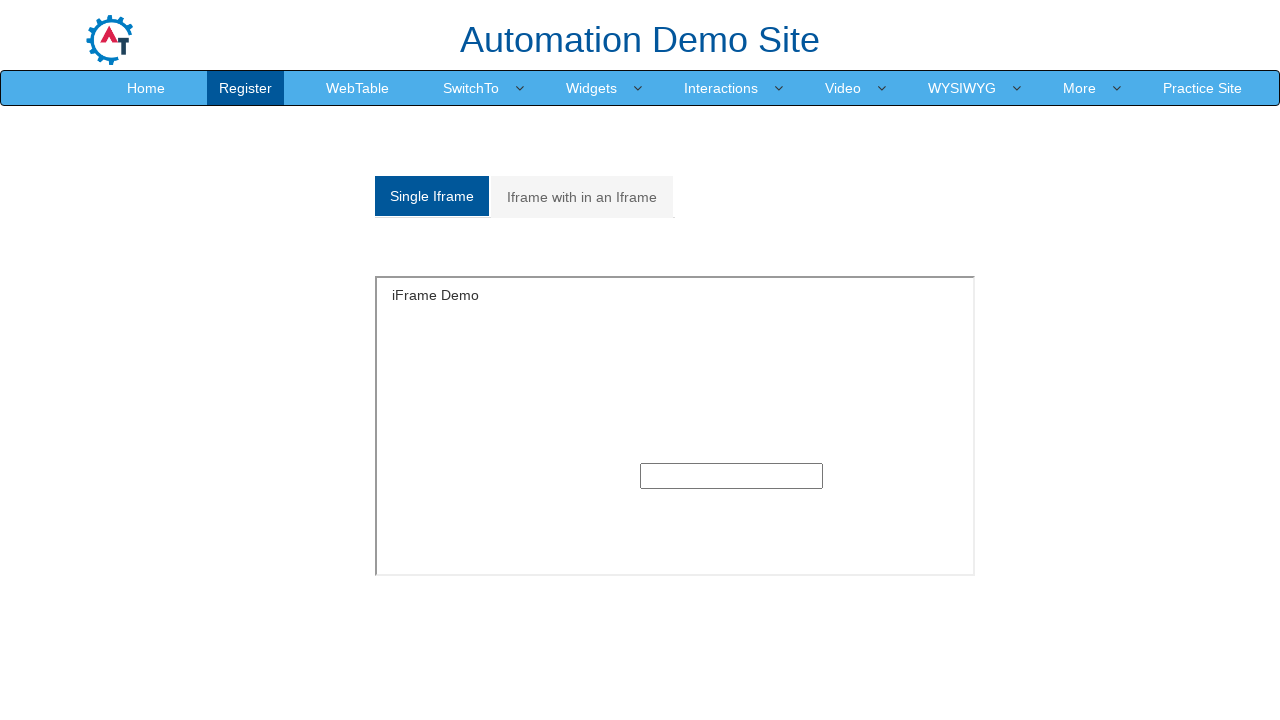

Located single iframe with id 'singleframe'
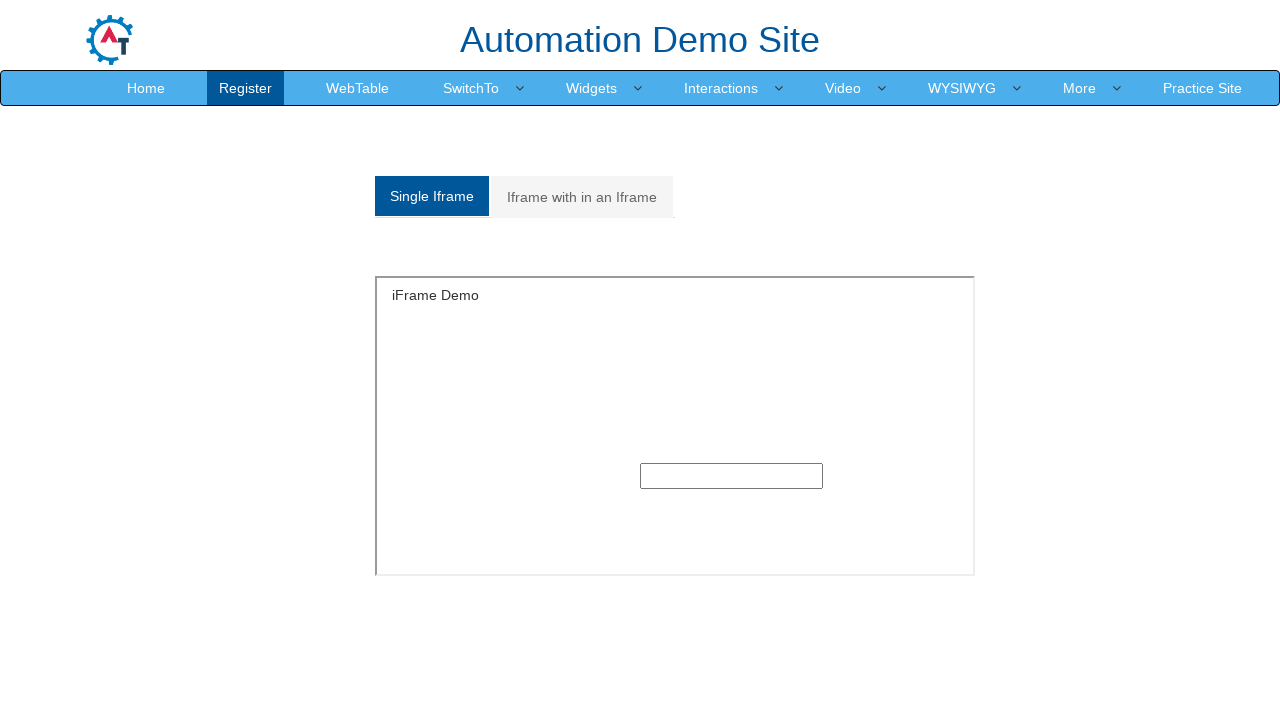

Filled text field in single iframe with 'entertainment' on #singleframe >> internal:control=enter-frame >> (//input[@type='text'])[1]
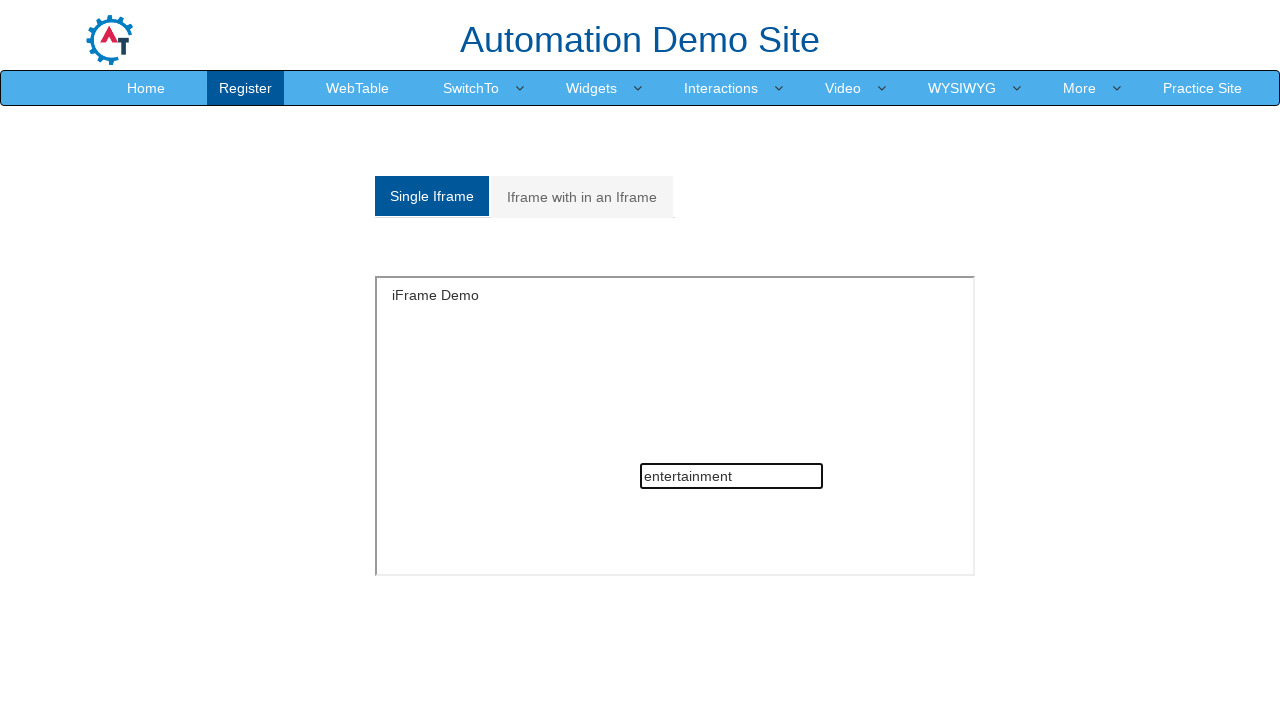

Clicked on 'Iframe with in an Iframe' tab at (582, 197) on xpath=//a[text()='Iframe with in an Iframe']
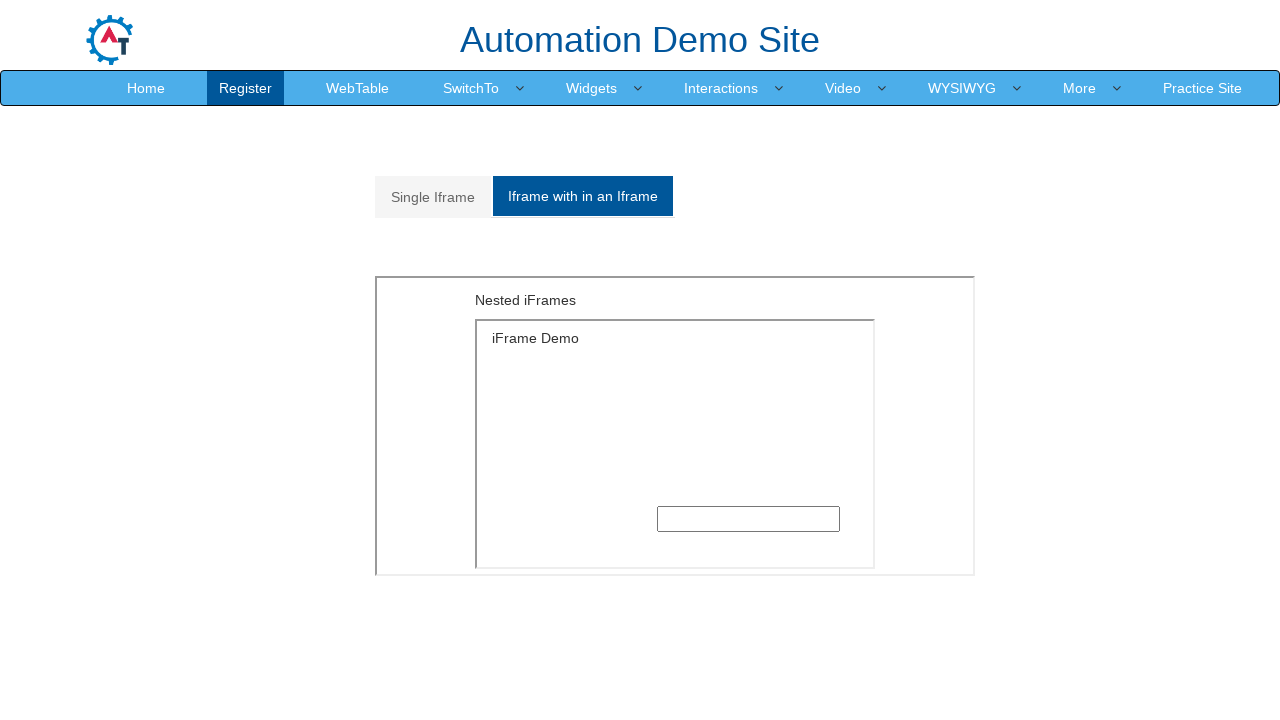

Located outer nested iframe
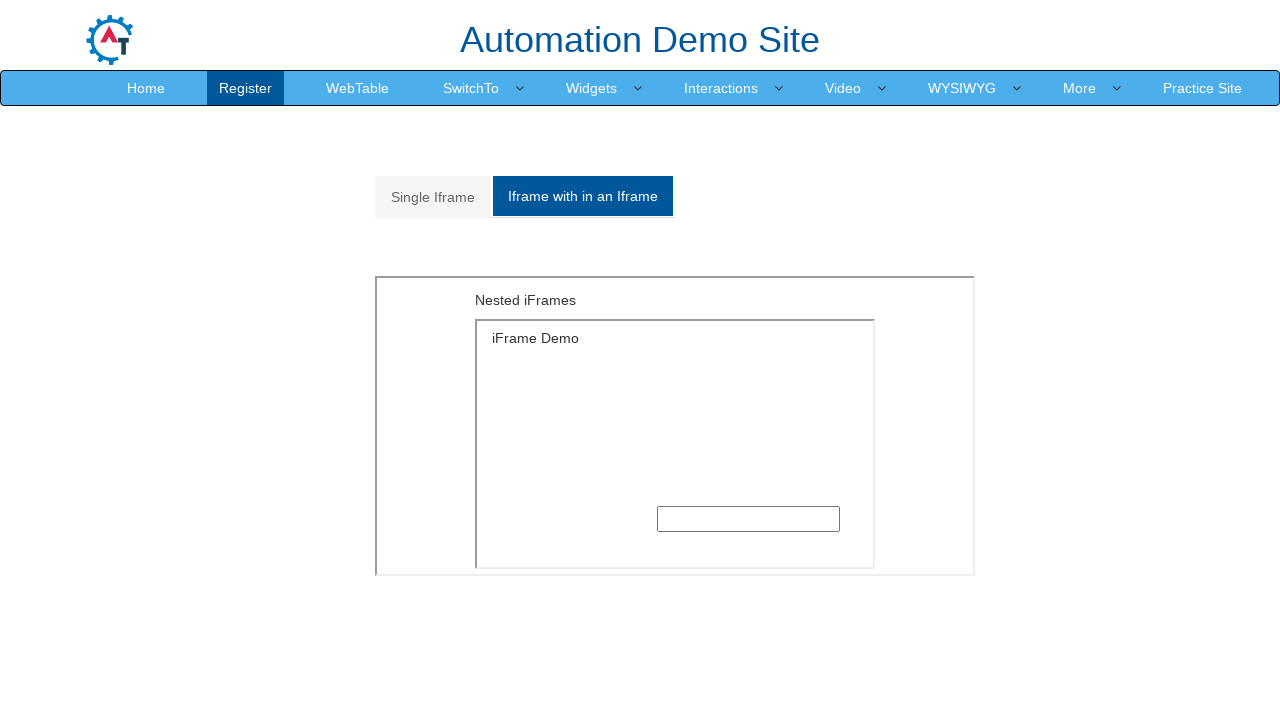

Located inner nested iframe within outer frame
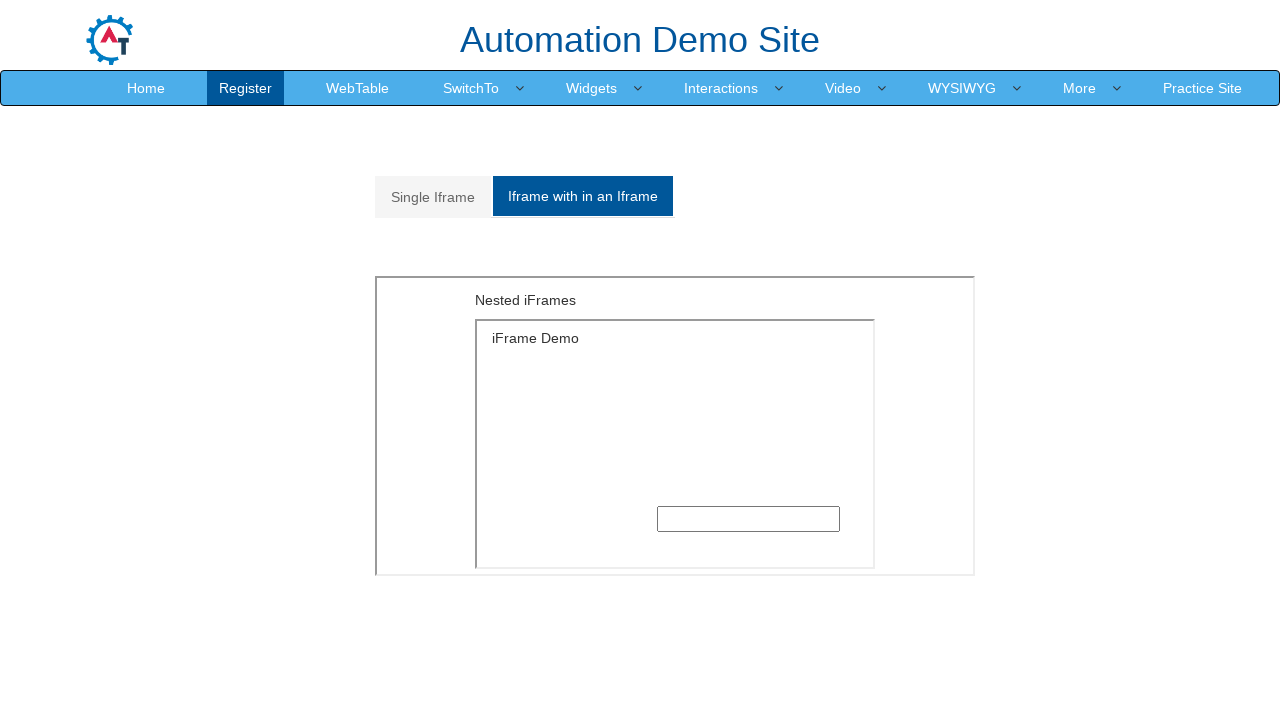

Filled text field in nested iframe with 'selenium frame concept' on xpath=//iframe[@style='float: left;height: 300px;width:600px'] >> internal:contr
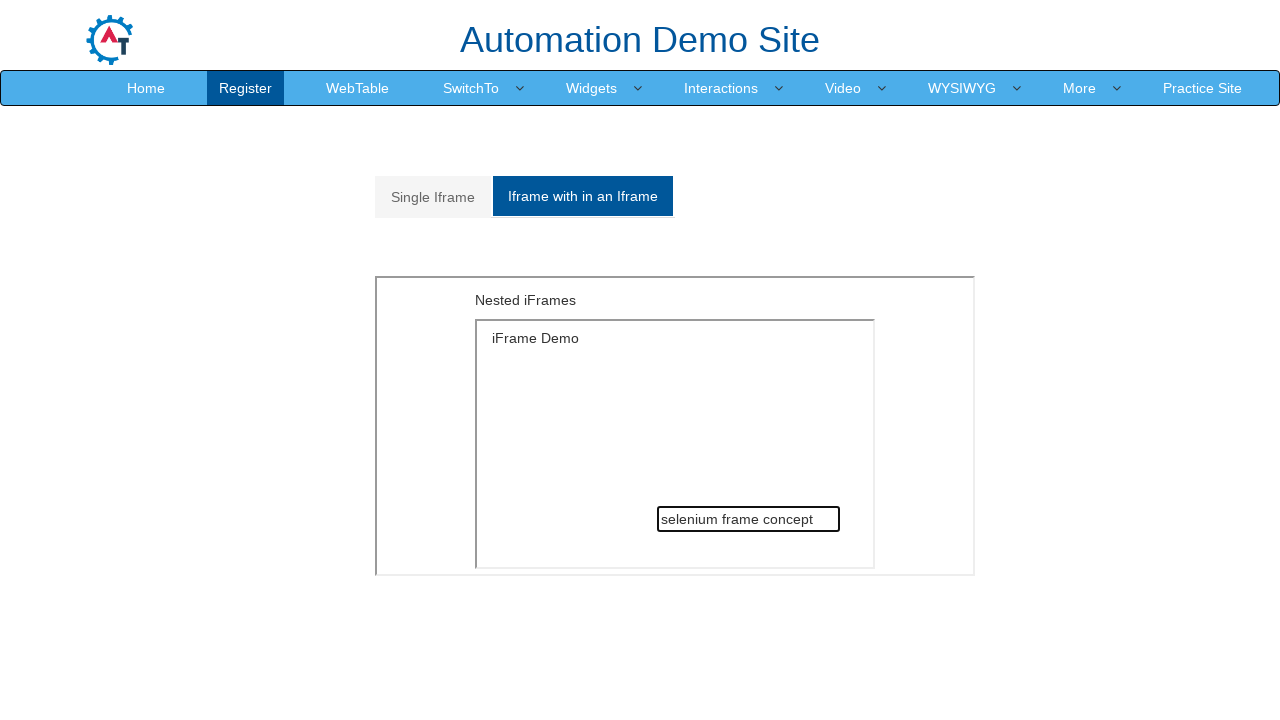

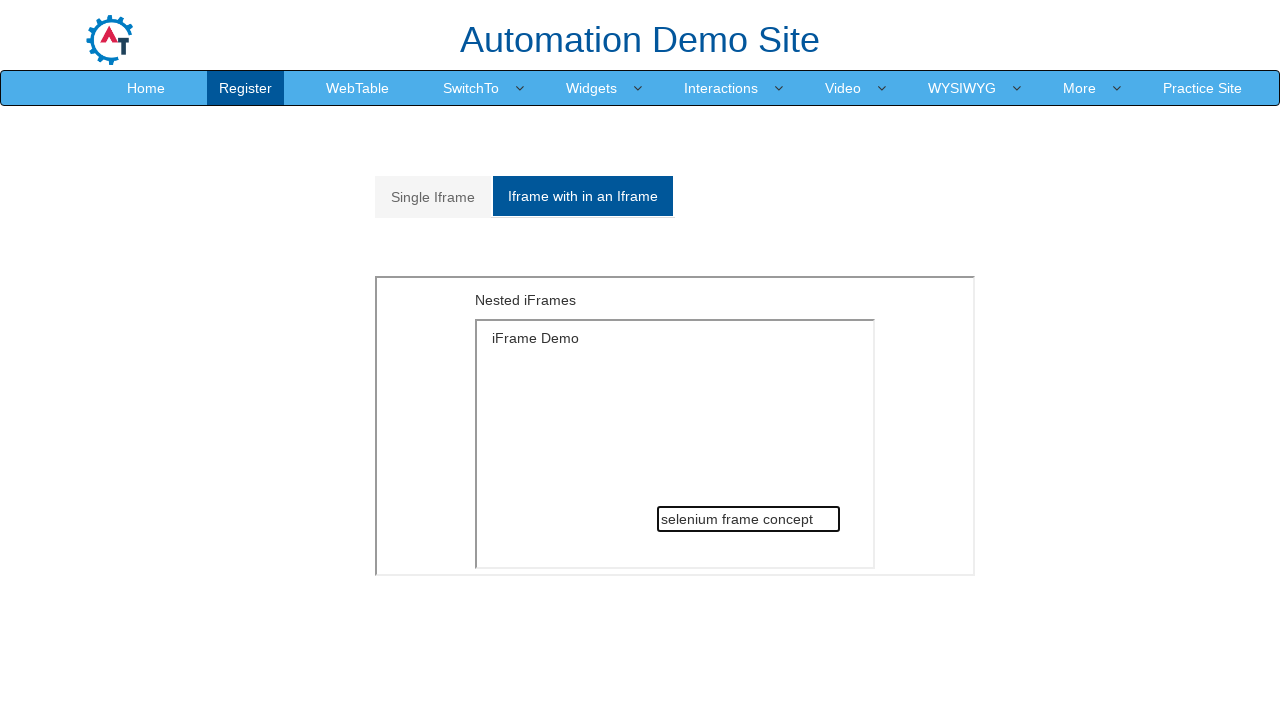